Tests opting out of A/B tests by forging an opt-out cookie on the target page, then refreshing to verify the page shows "No A/B Test" heading.

Starting URL: http://the-internet.herokuapp.com/abtest

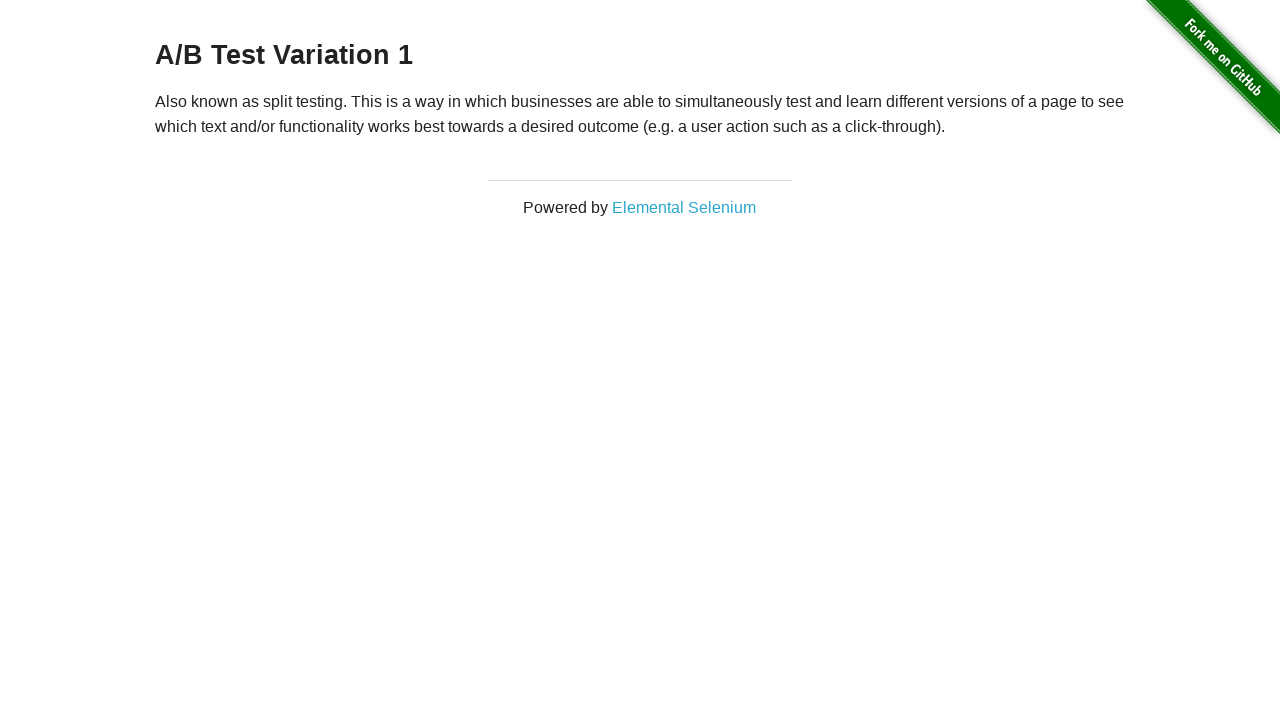

Retrieved initial heading text from h3 element
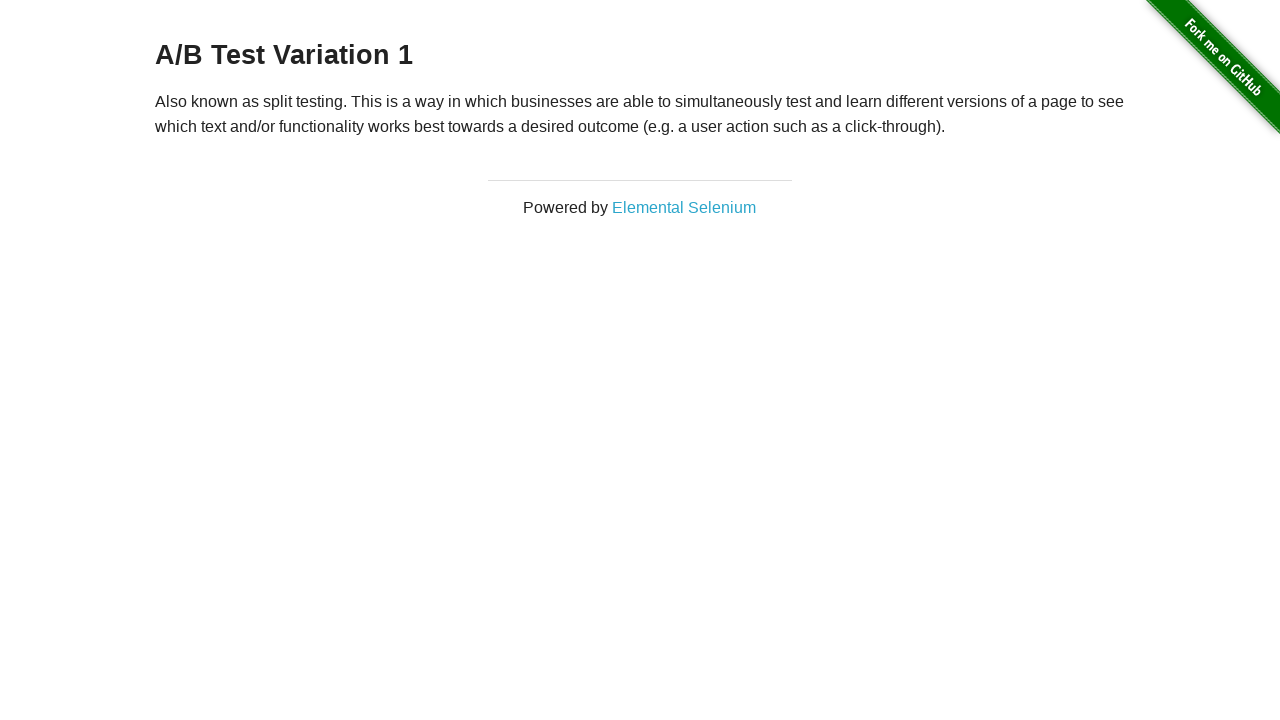

Verified initial heading is either 'A/B Test Variation 1' or 'A/B Test Control'
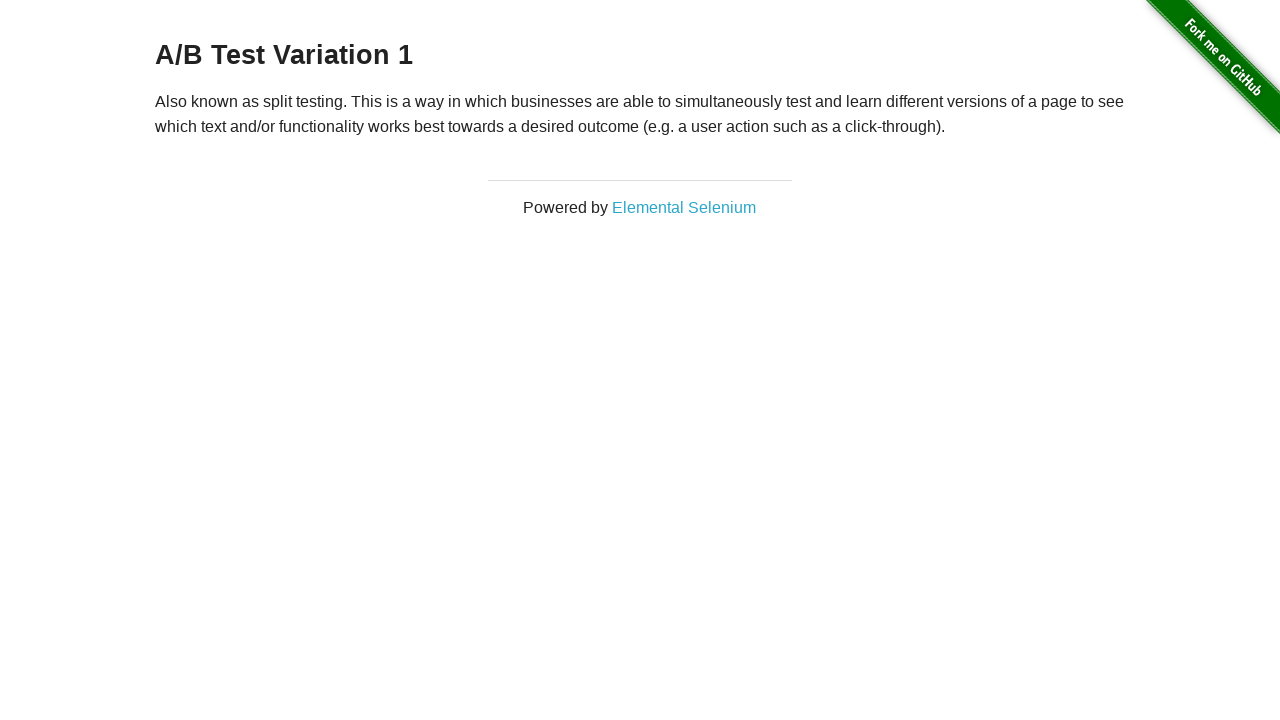

Added optimizelyOptOut cookie with value 'true' to context
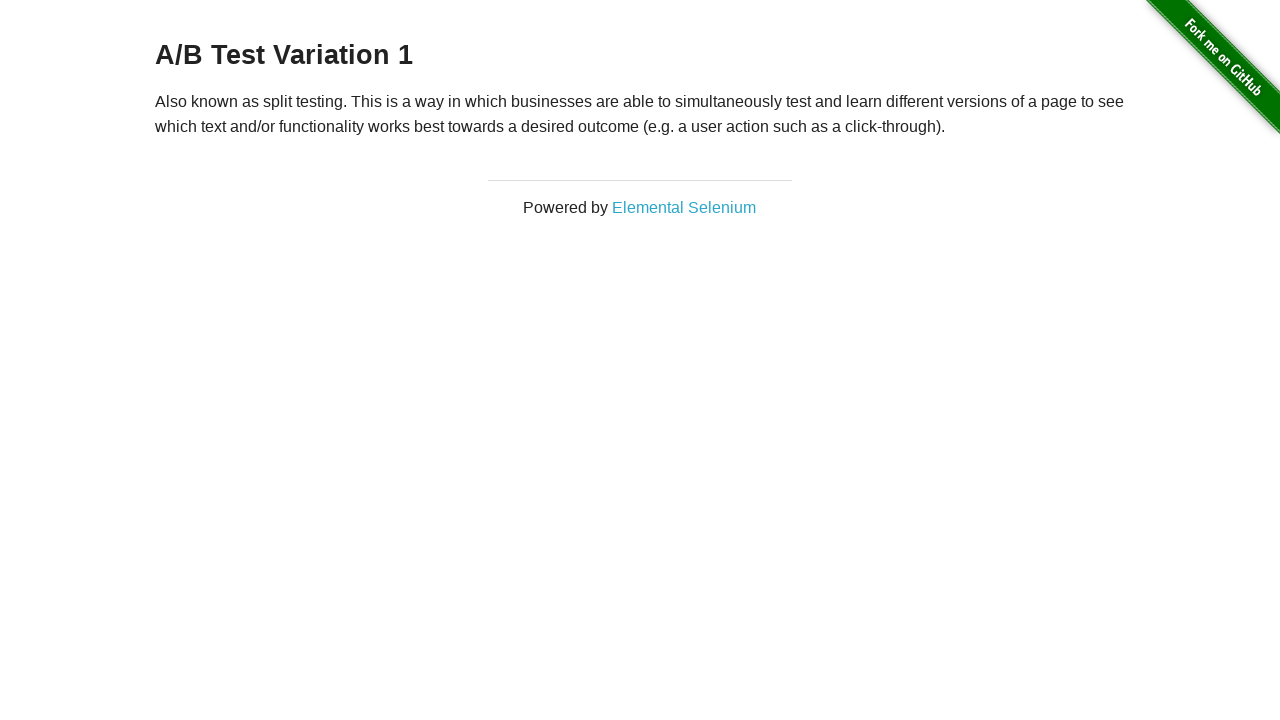

Reloaded page to apply opt-out cookie
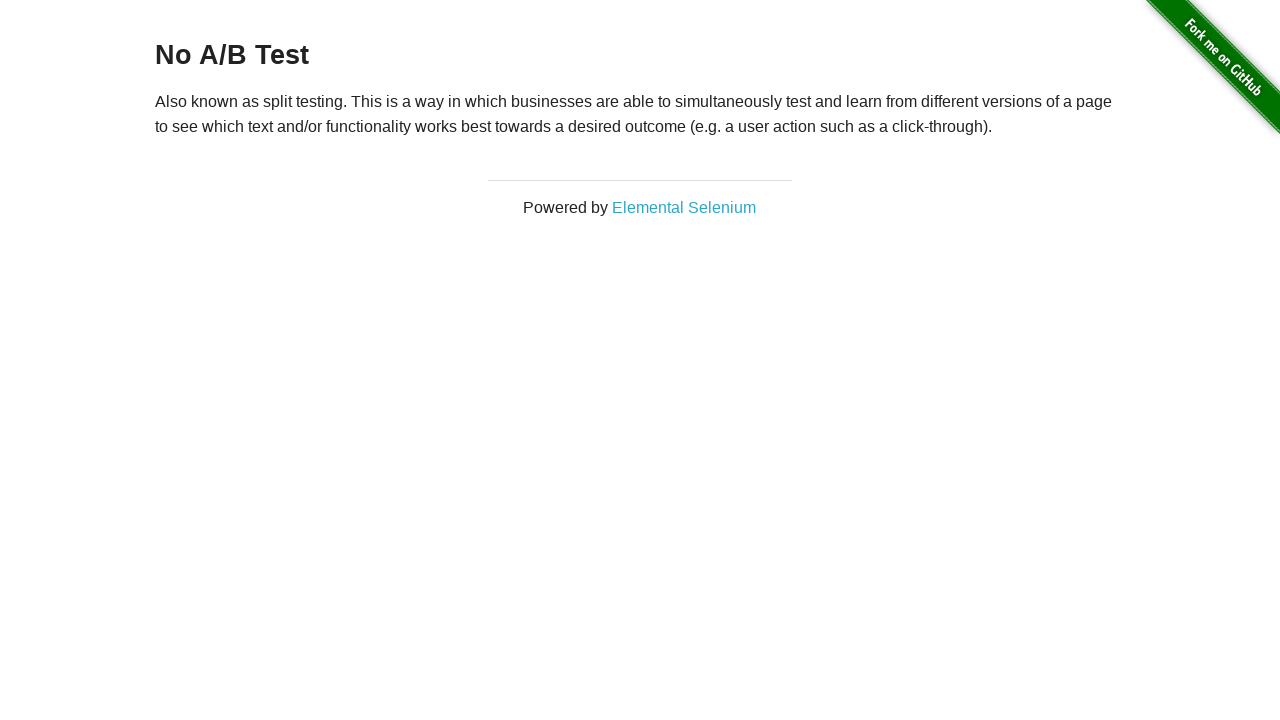

Retrieved heading text after page reload
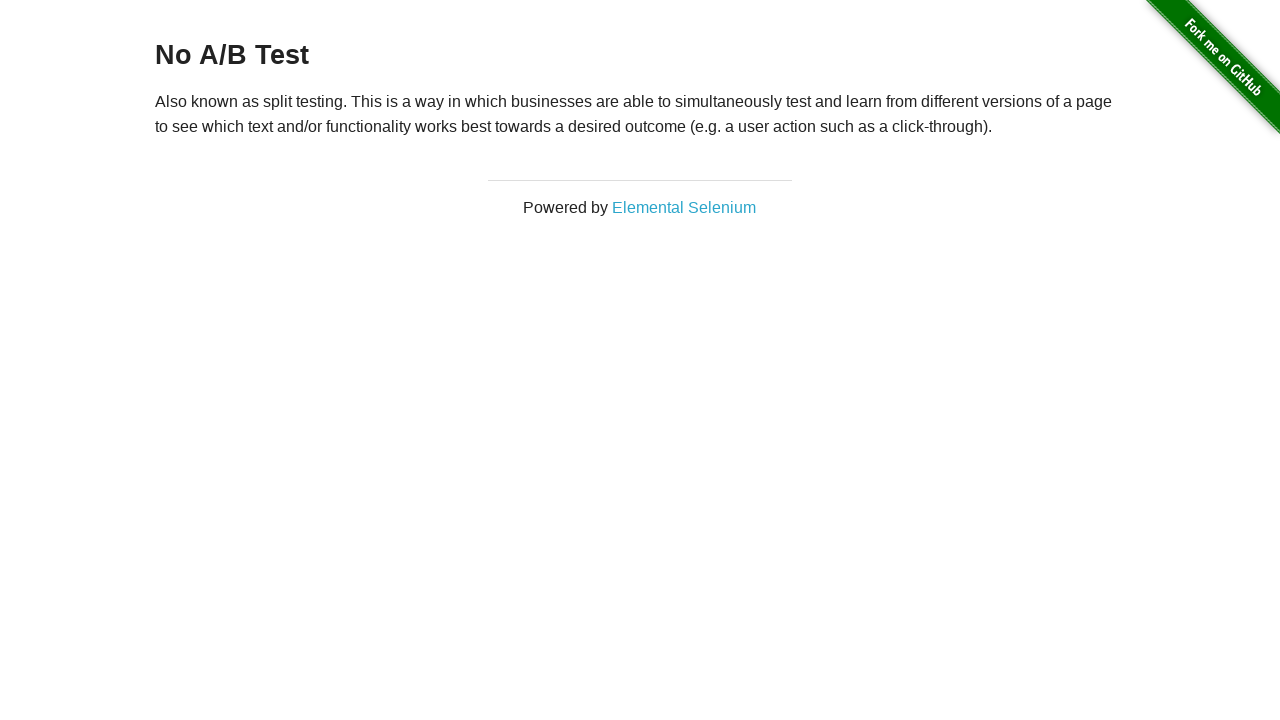

Verified heading now displays 'No A/B Test' confirming opt-out cookie was applied
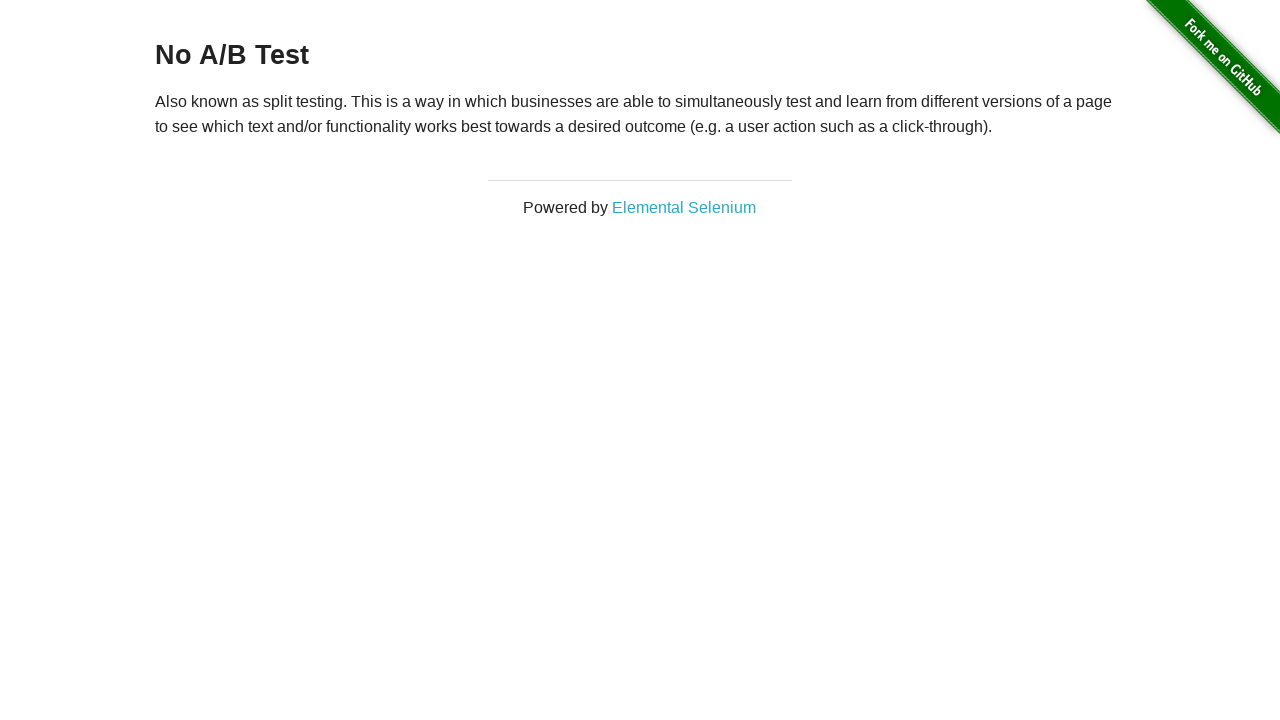

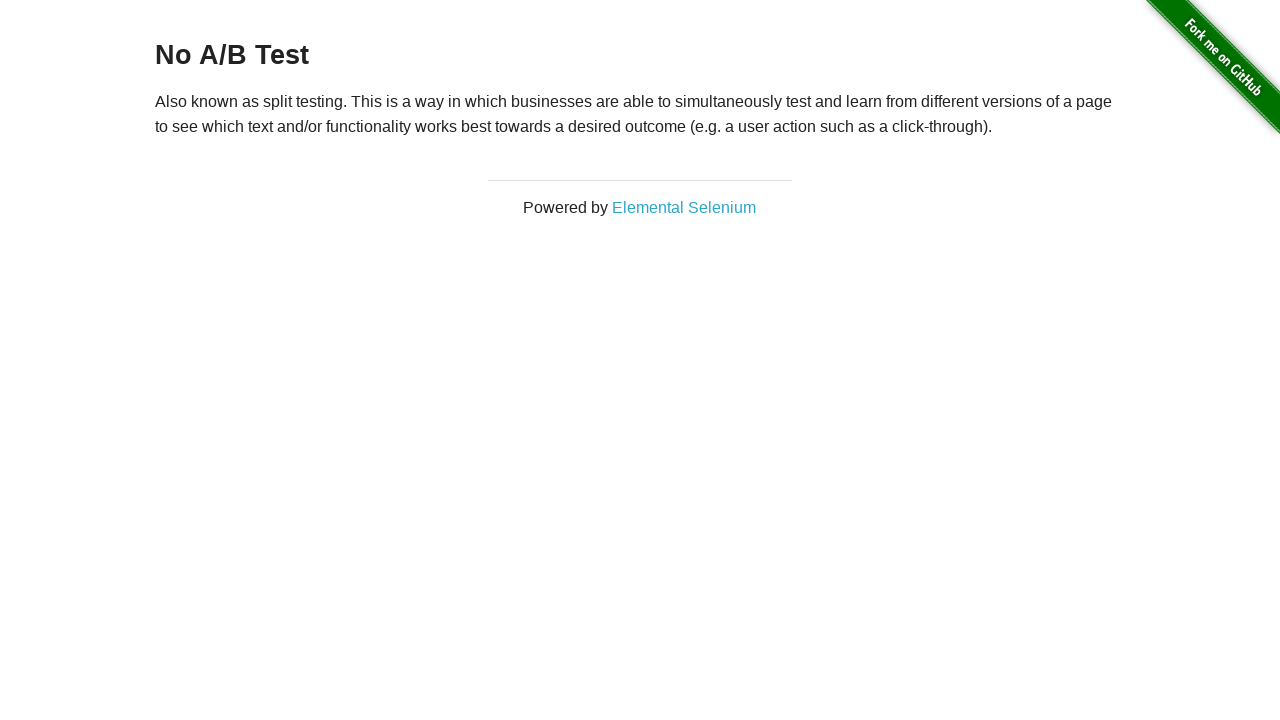